Navigates to the OrangeHRM website English page and verifies it loads successfully

Starting URL: https://www.orangehrm.com/en

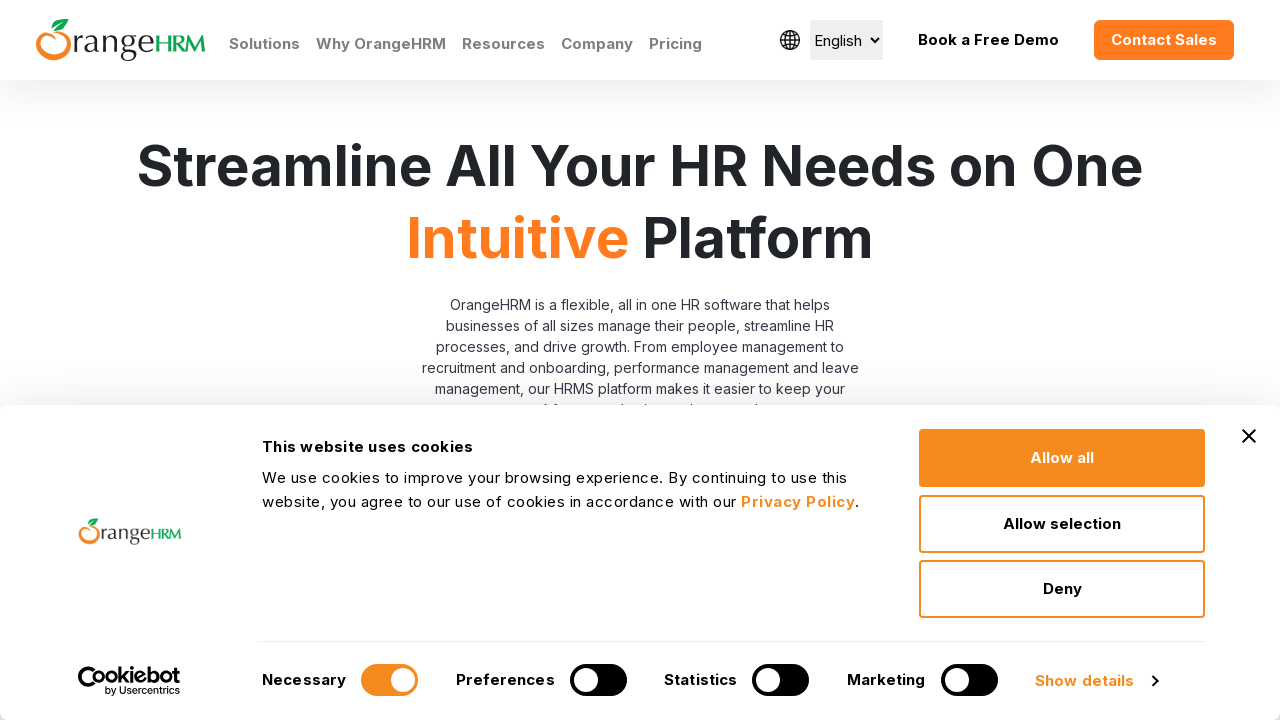

Navigated to OrangeHRM English homepage
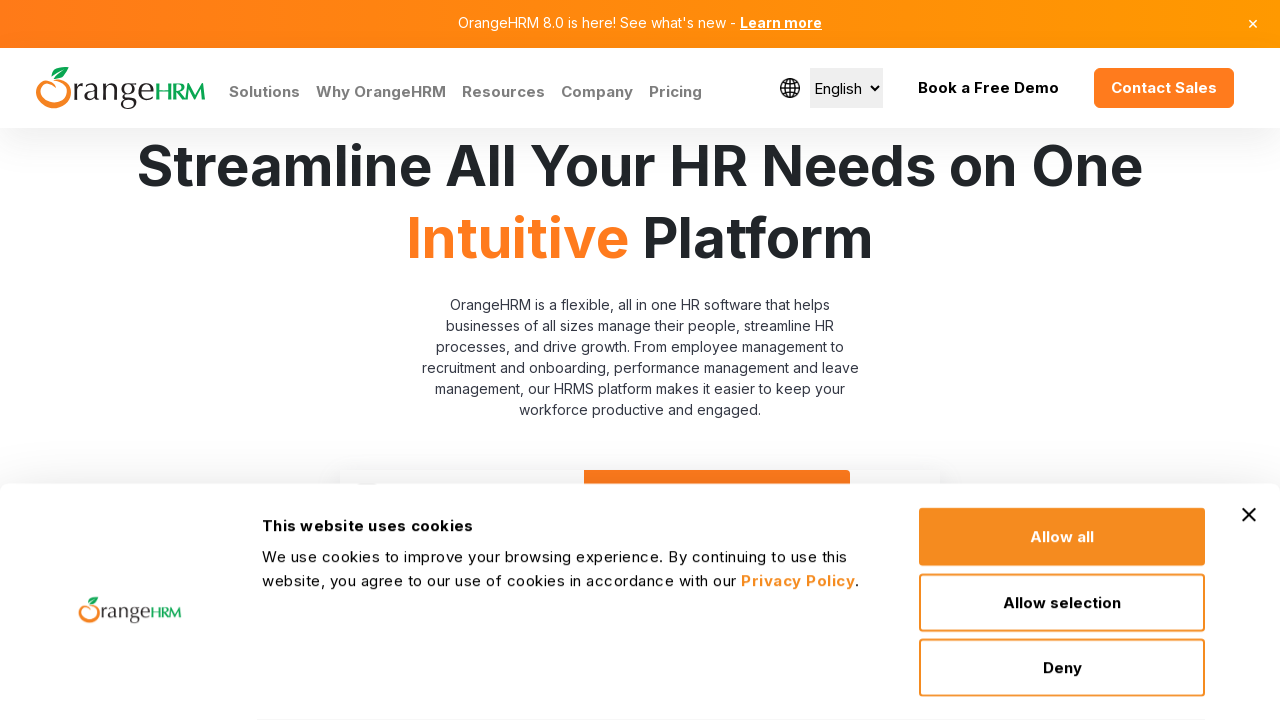

Page DOM content loaded successfully
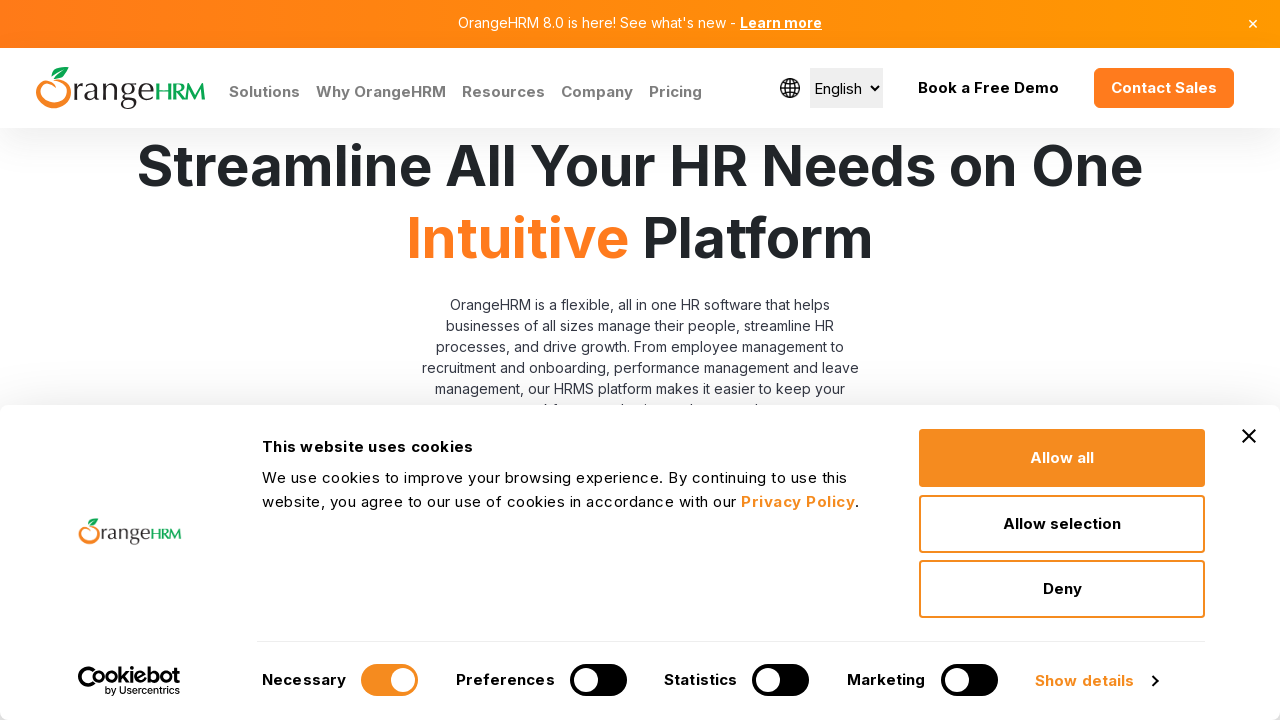

Verified correct URL is loaded
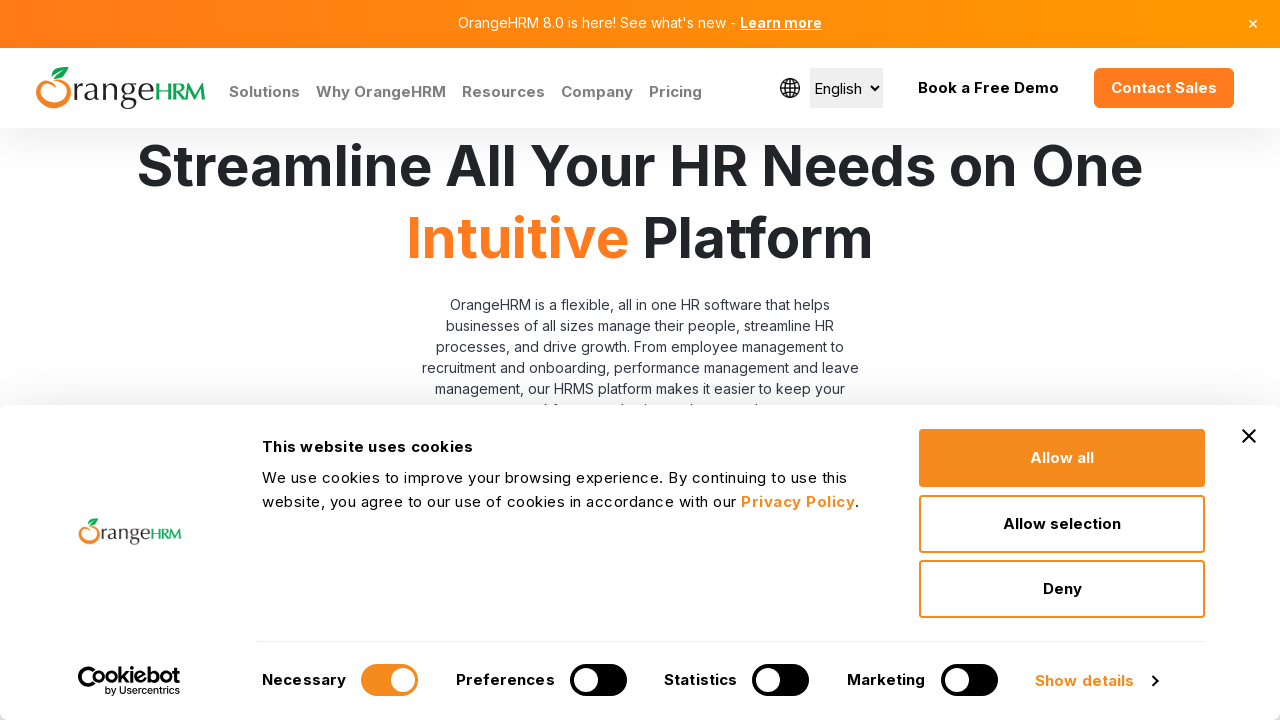

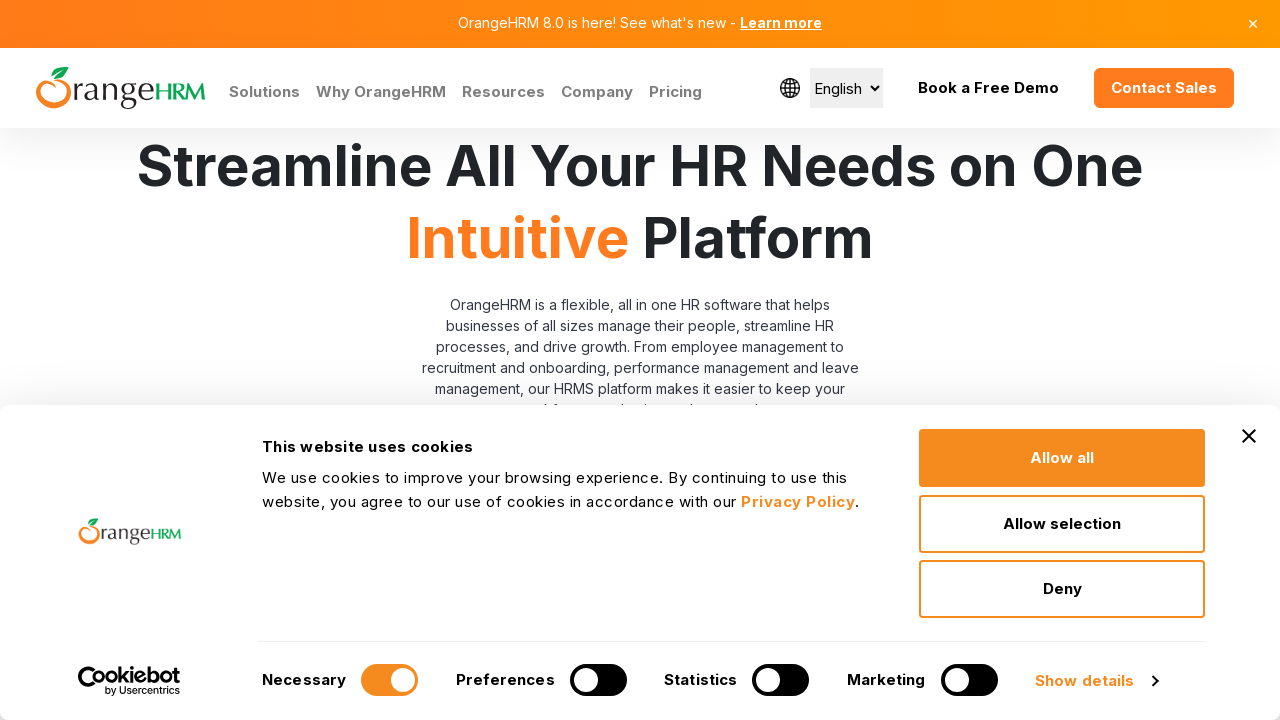